Tests dynamic controls page by verifying textbox is initially disabled, clicking Enable button, waiting for textbox to become enabled, and verifying the success message is displayed

Starting URL: https://the-internet.herokuapp.com/dynamic_controls

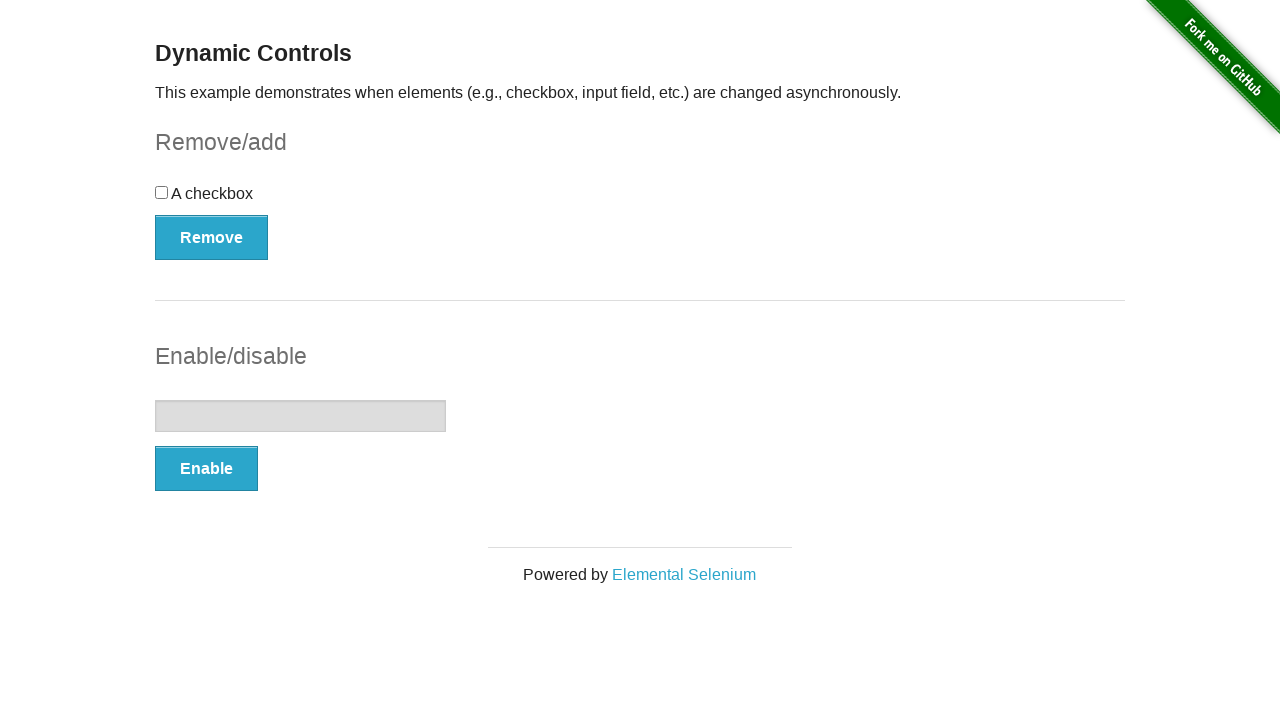

Verified textbox is initially disabled
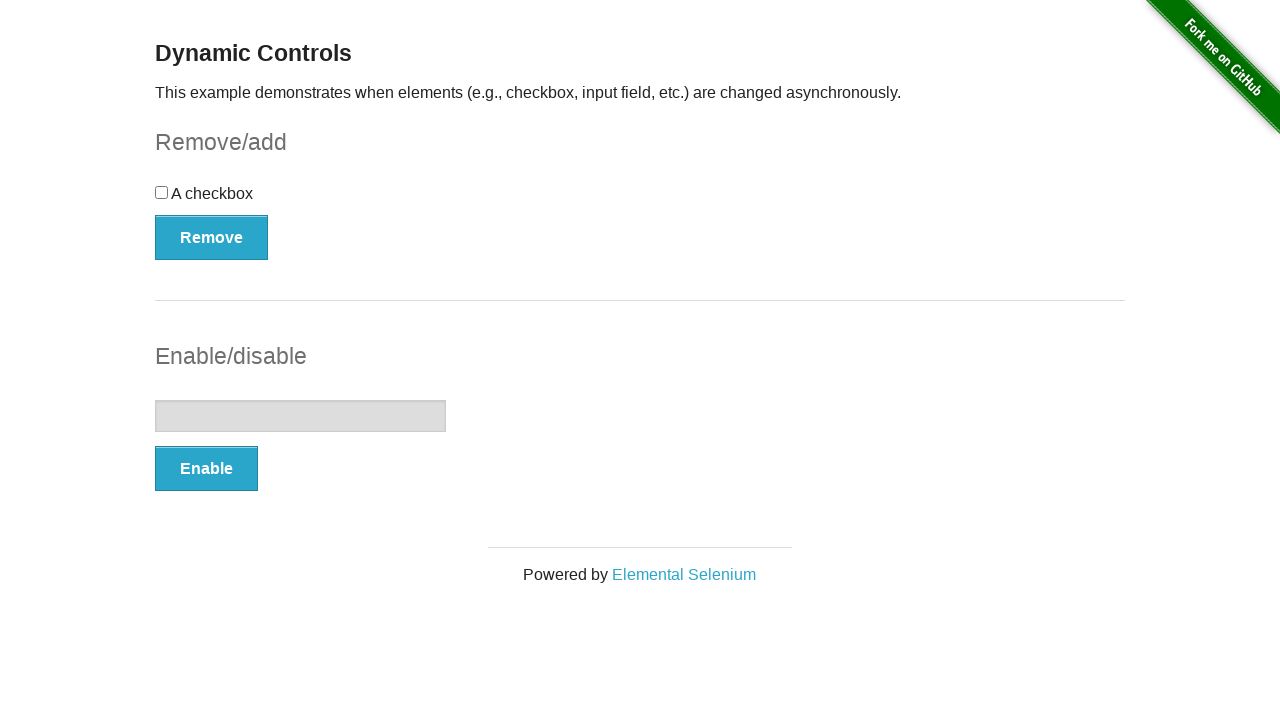

Clicked the Enable button at (206, 469) on xpath=//*[text()='Enable']
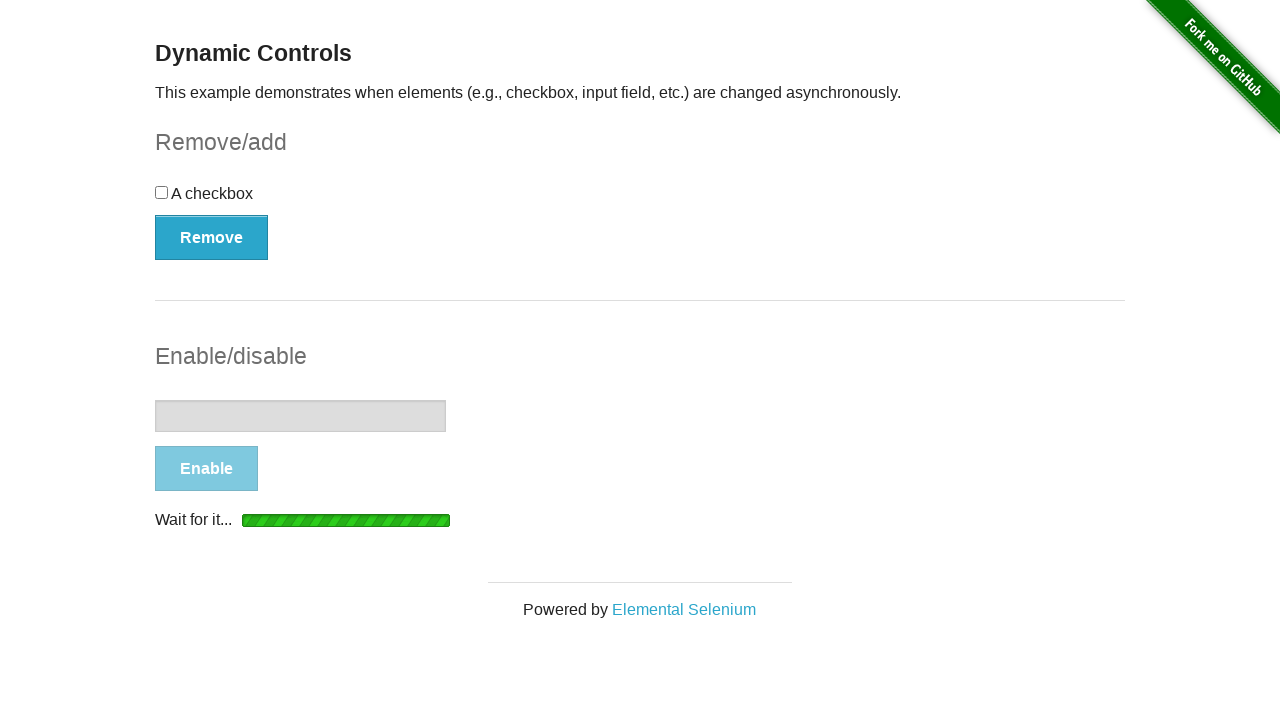

Textbox became enabled after clicking Enable button
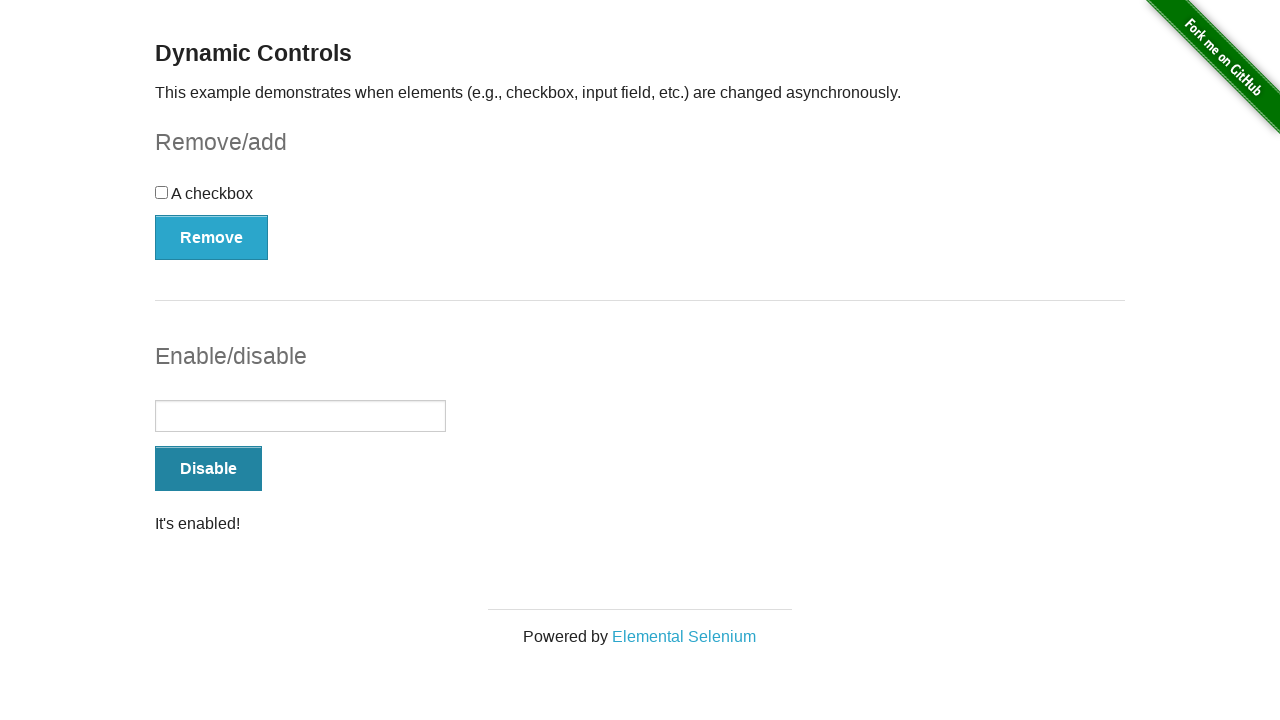

Verified success message 'It's enabled!' is visible
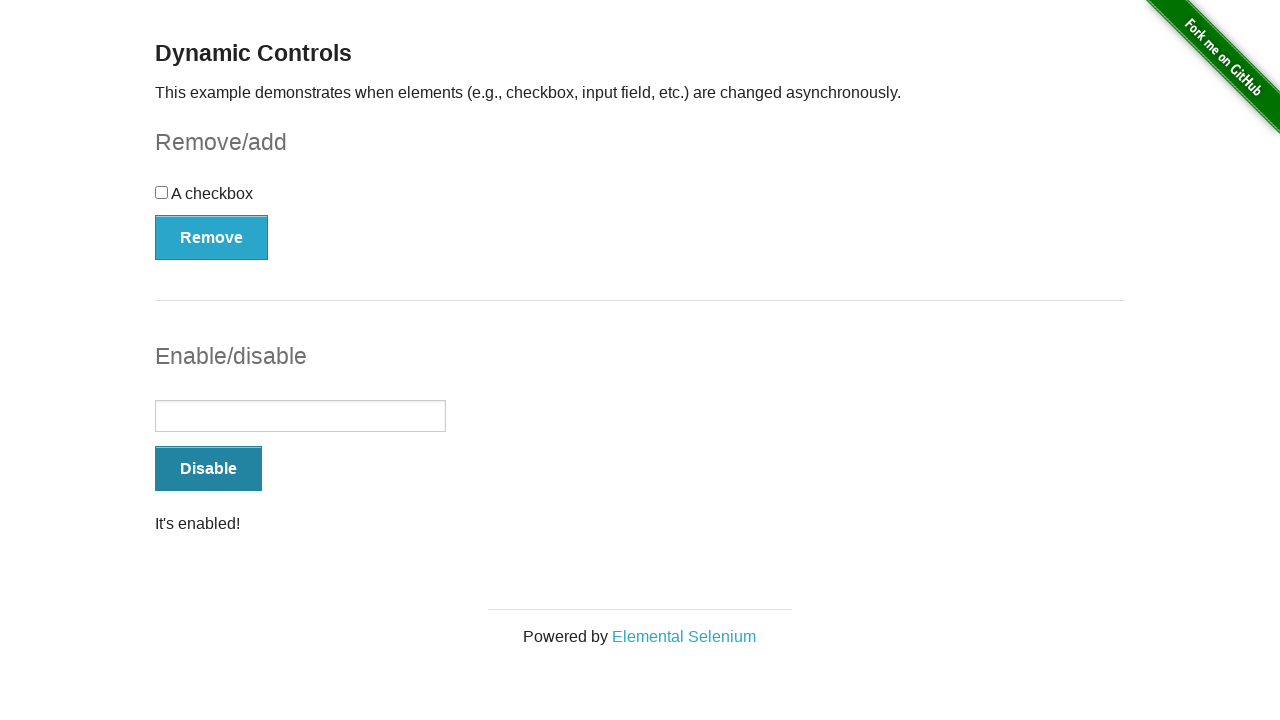

Verified textbox is now enabled
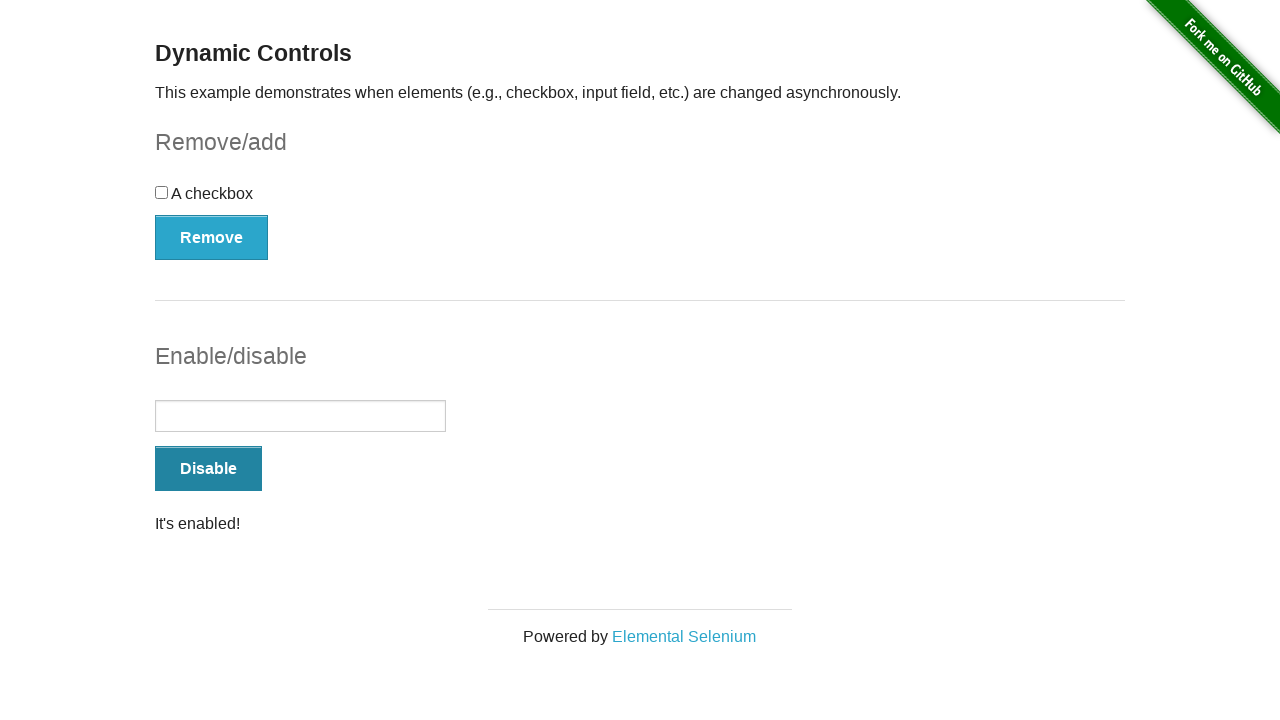

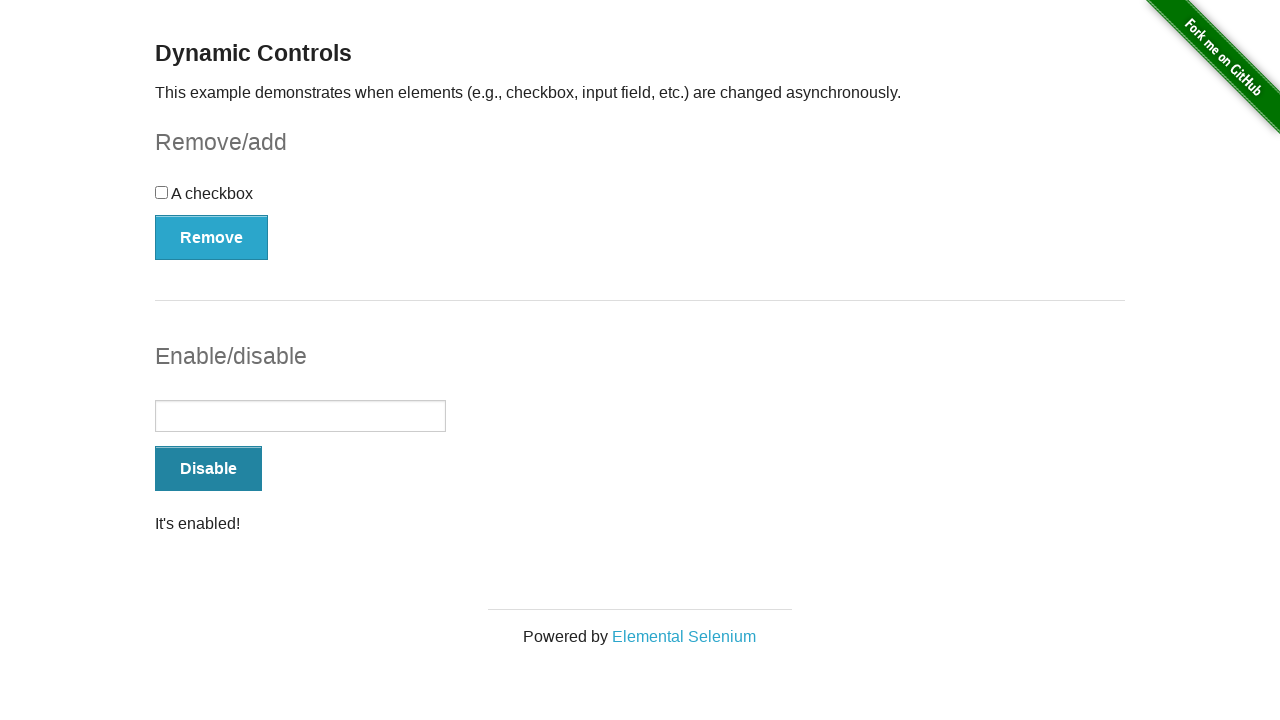